Tests checkbox interaction by clicking all checkboxes on the page and verifying their selection state

Starting URL: https://the-internet.herokuapp.com/checkboxes

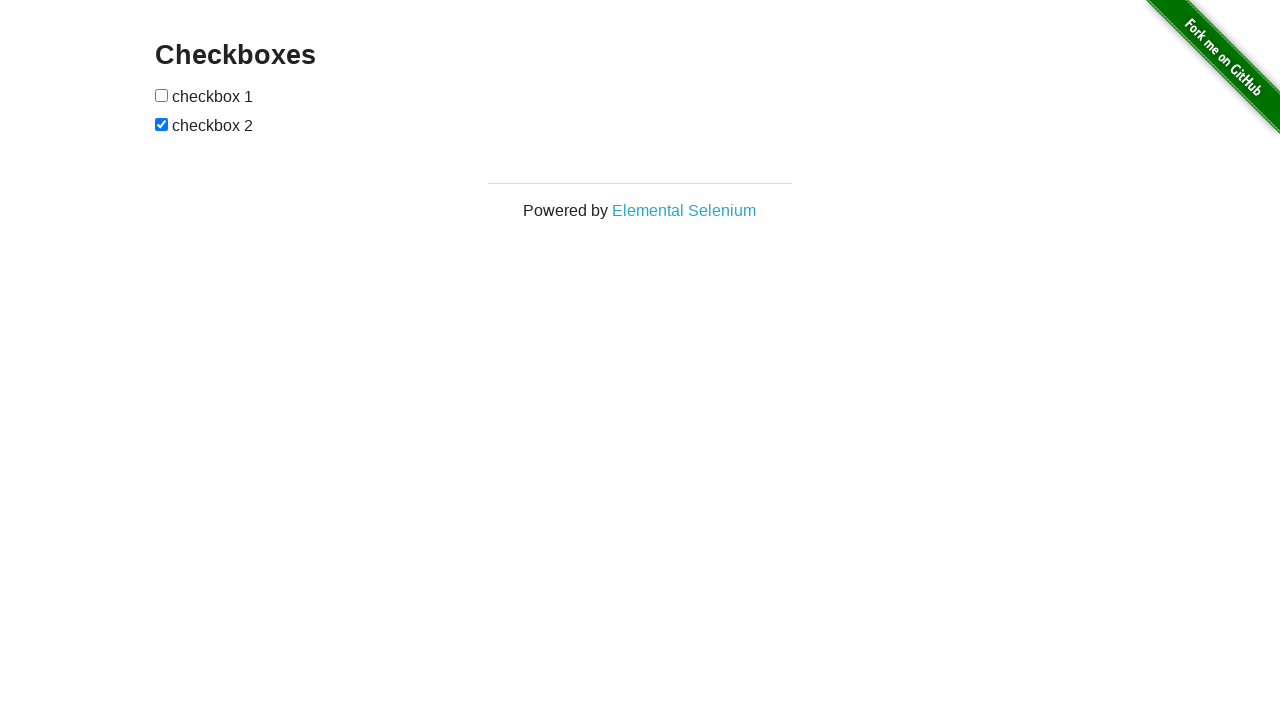

Located all checkboxes on the page
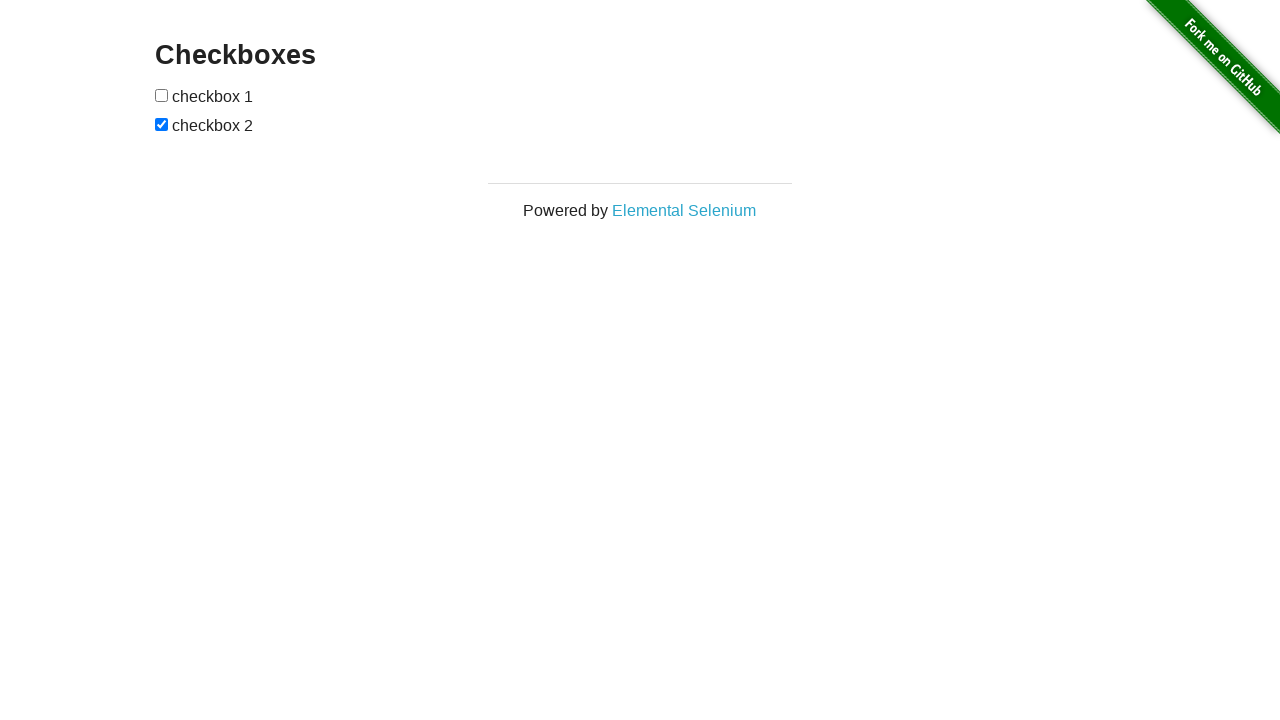

Clicked a checkbox to toggle its state at (162, 95) on input[type='checkbox'] >> nth=0
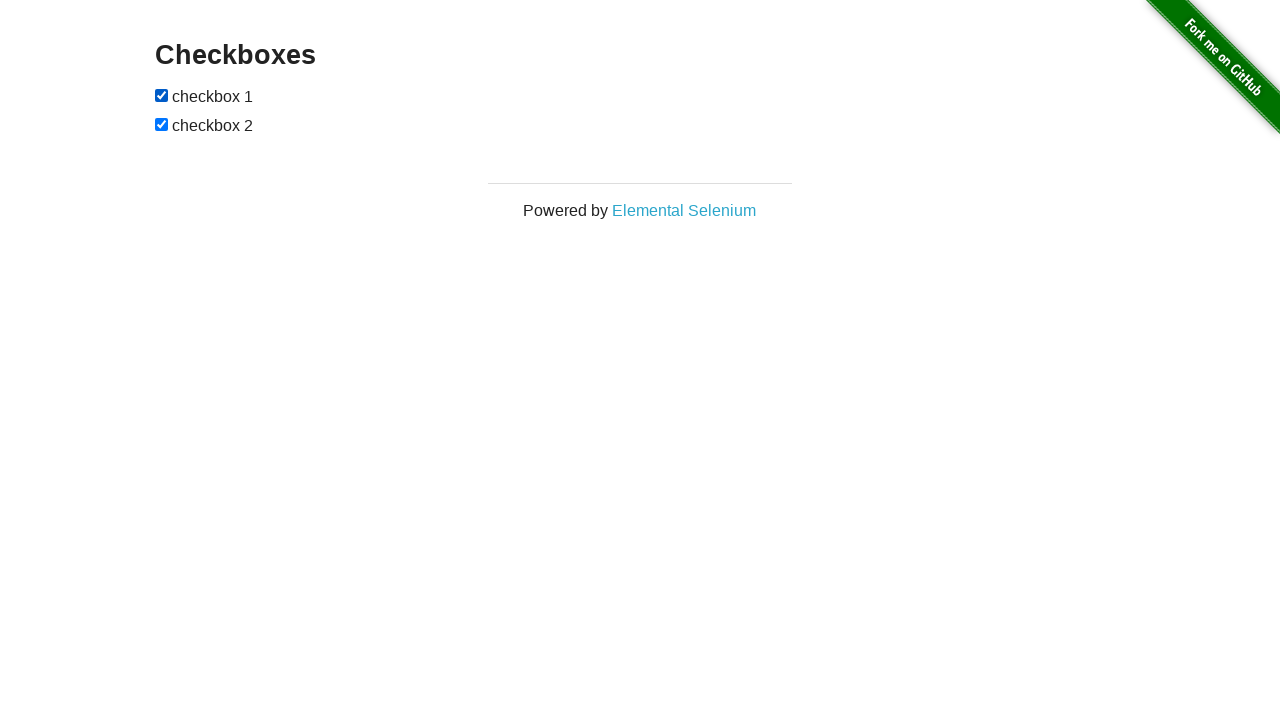

Verified checkbox selection state: True
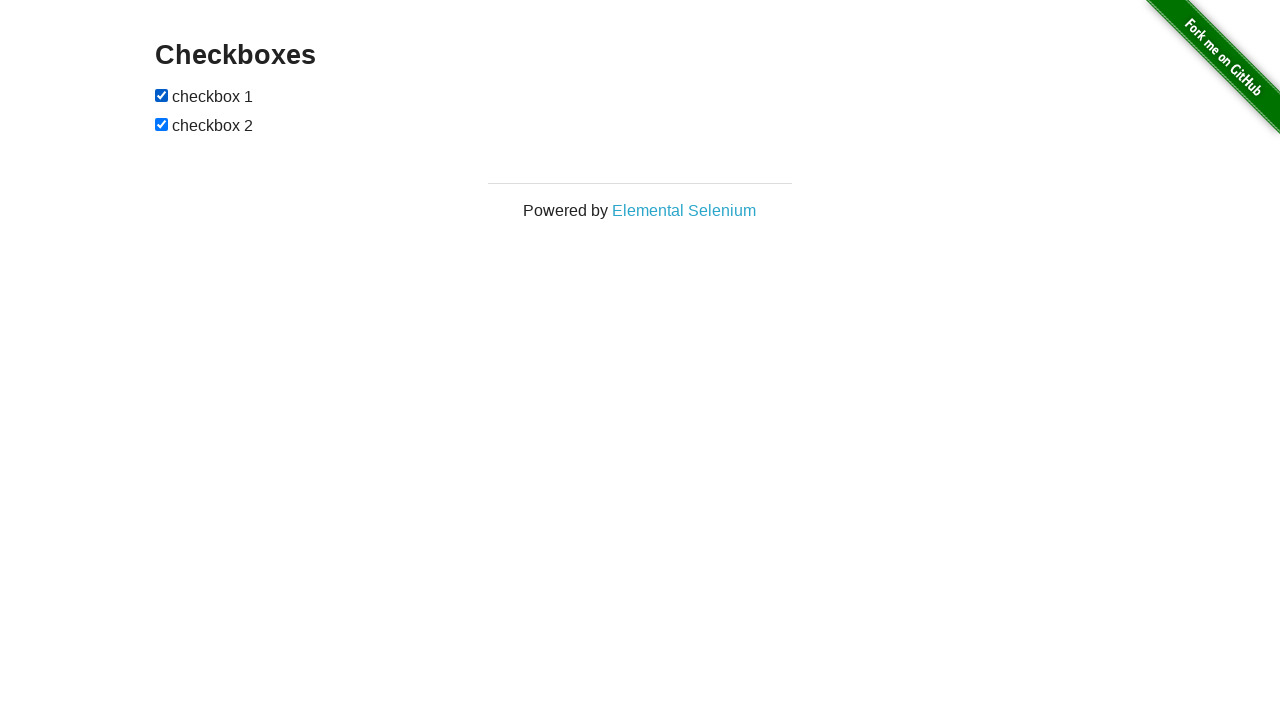

Clicked a checkbox to toggle its state at (162, 124) on input[type='checkbox'] >> nth=1
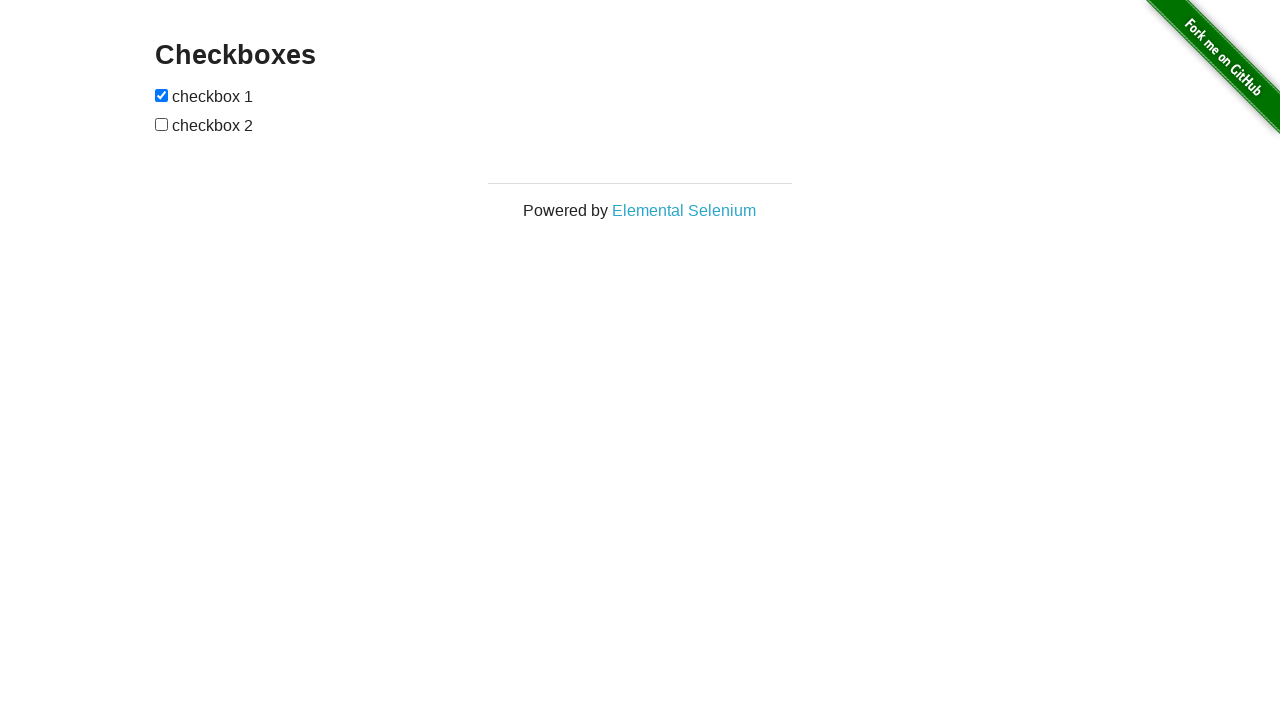

Verified checkbox selection state: False
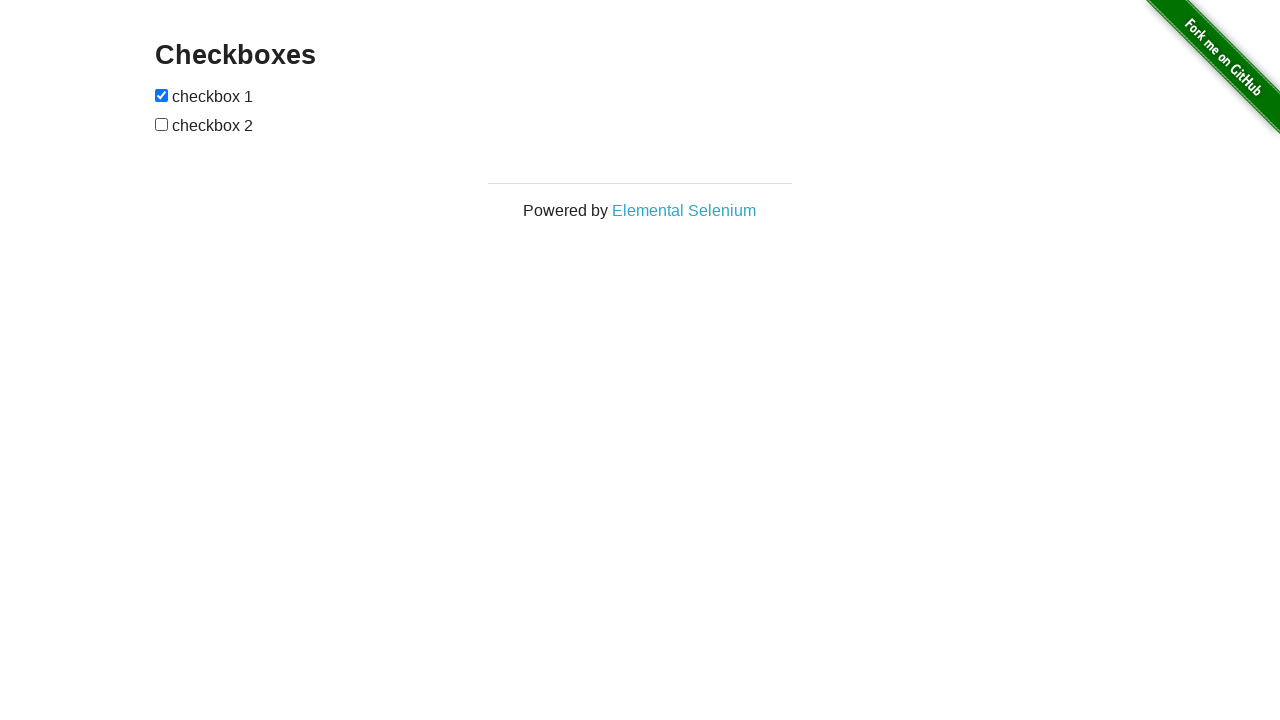

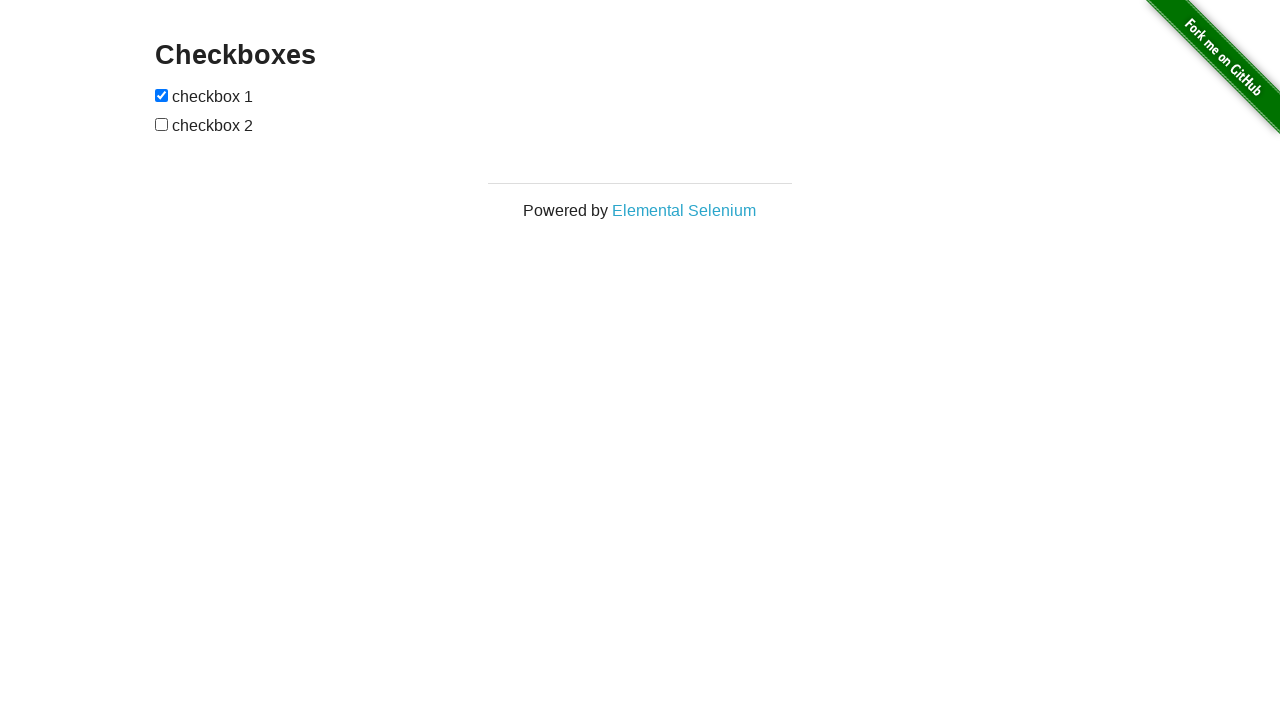